Tests selecting the opposite radio button option

Starting URL: https://bonigarcia.dev/selenium-webdriver-java/web-form.html

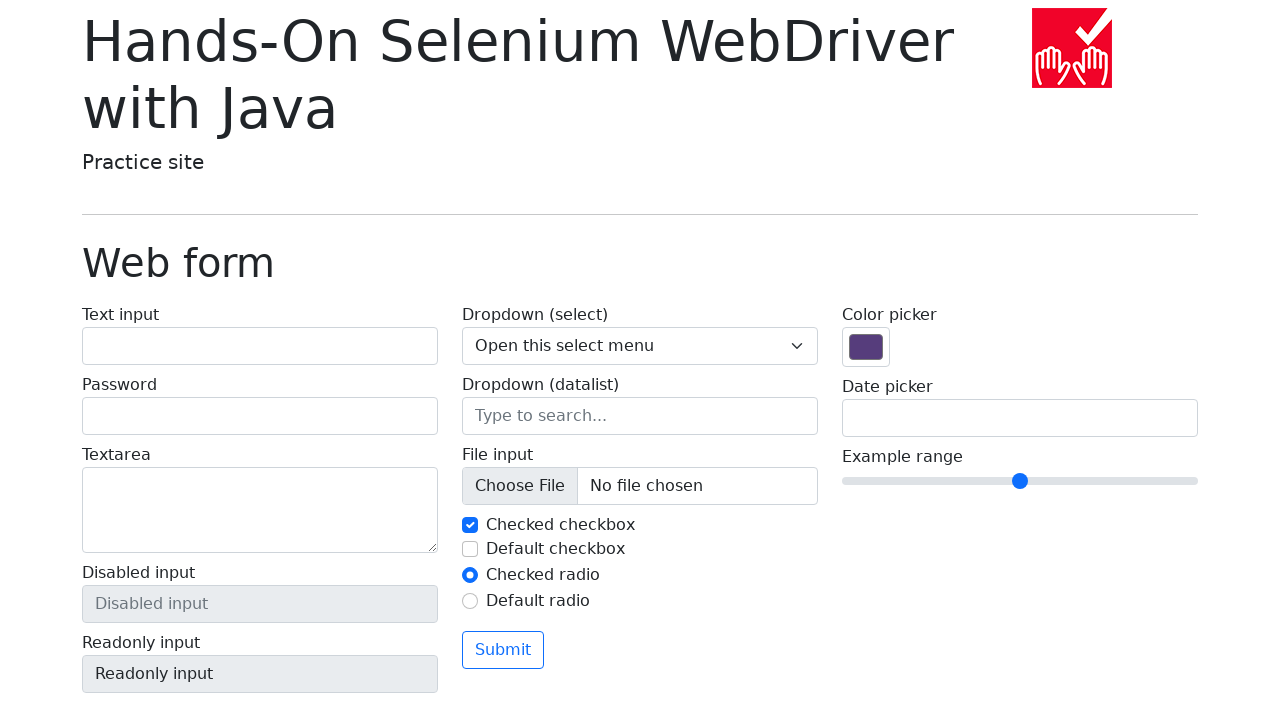

Clicked second radio button option at (470, 601) on #my-radio-2
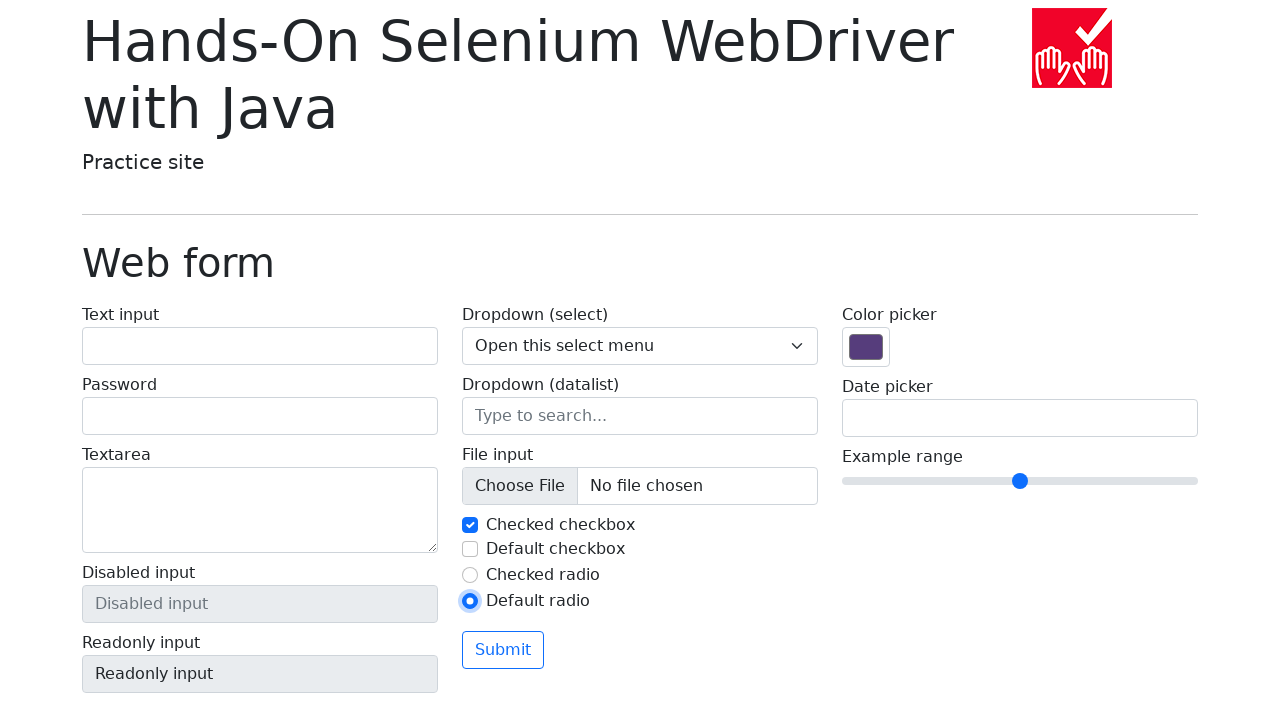

Verified first radio button is not checked
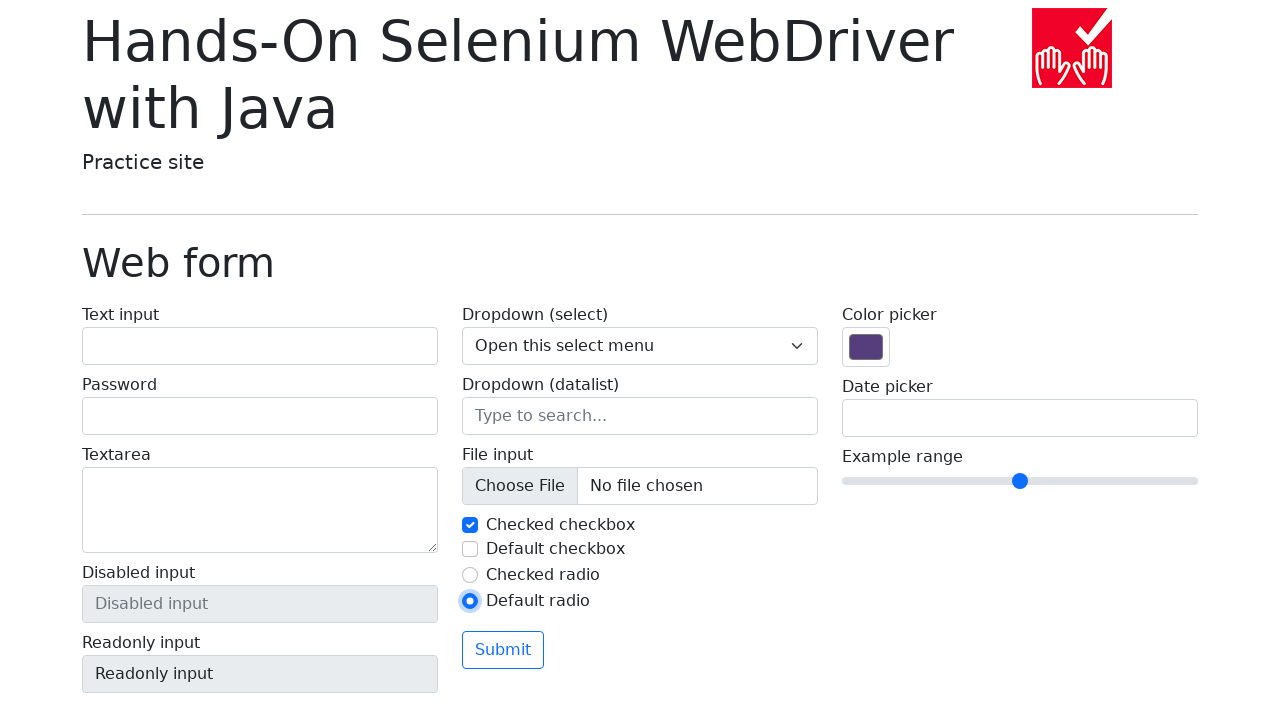

Verified second radio button is checked
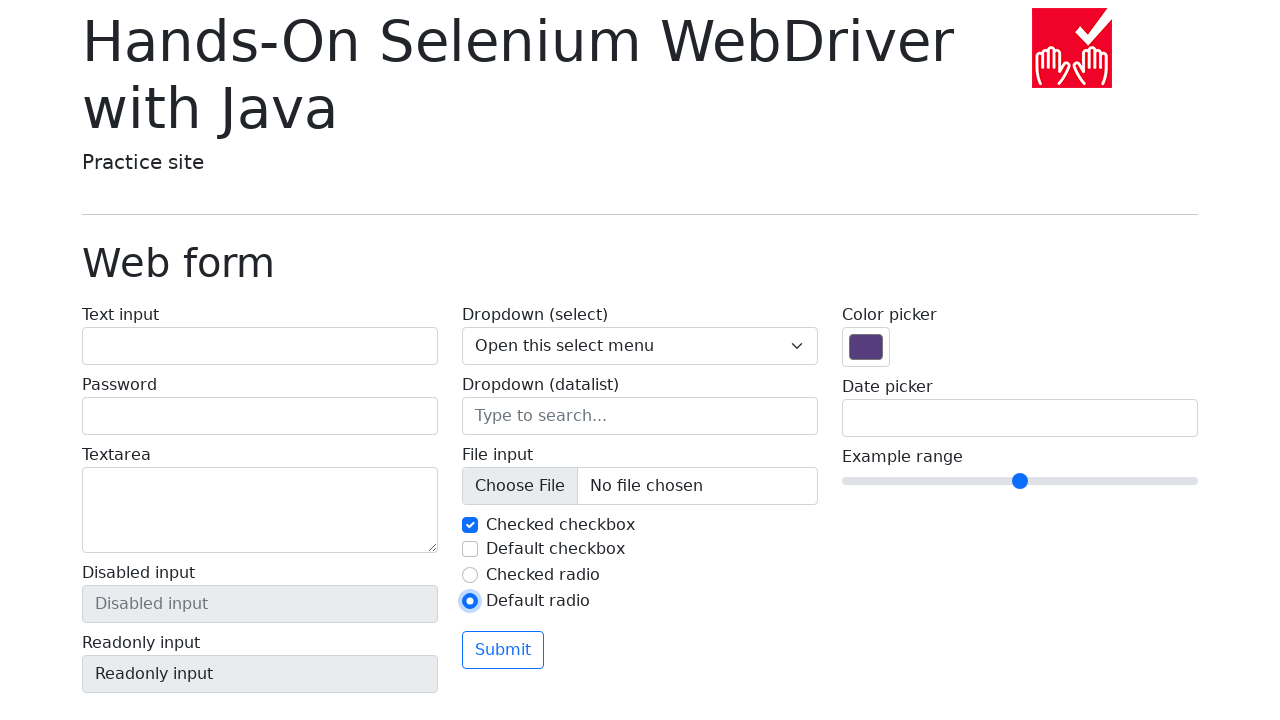

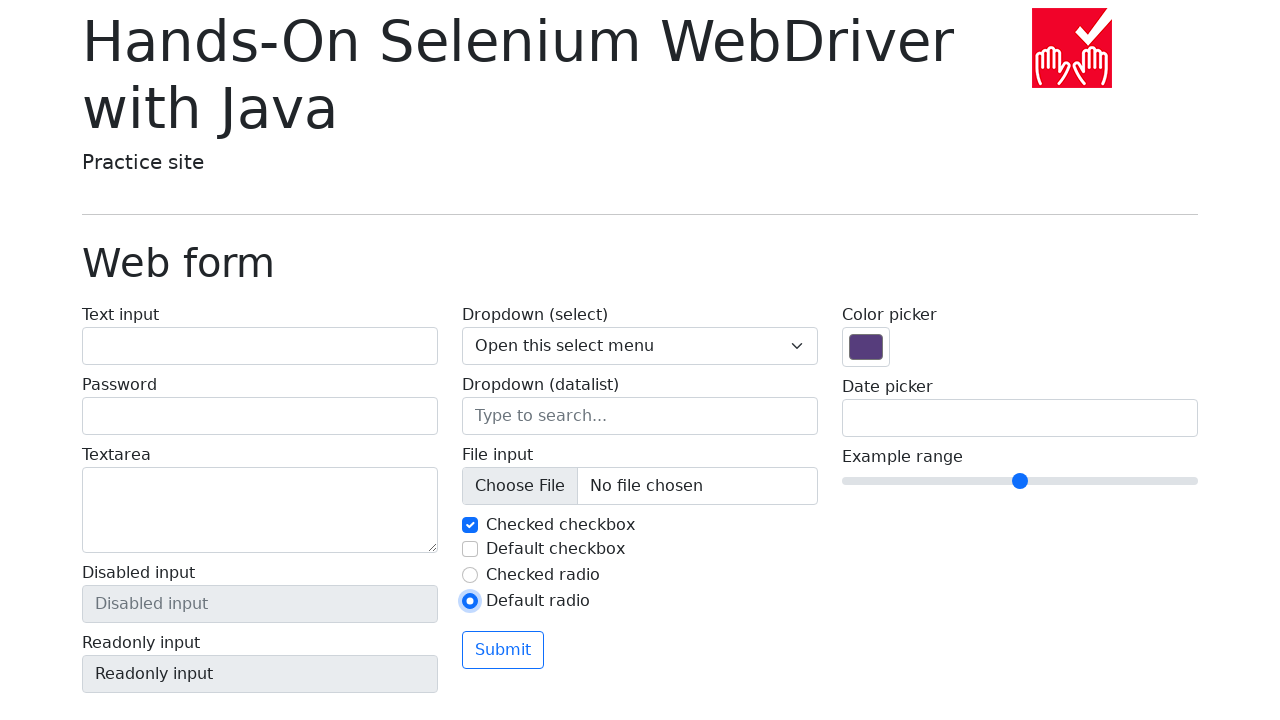